Navigates to a page with loading images, waits for the images to load, and verifies the third image is present by checking its src attribute.

Starting URL: https://bonigarcia.dev/selenium-webdriver-java/loading-images.html

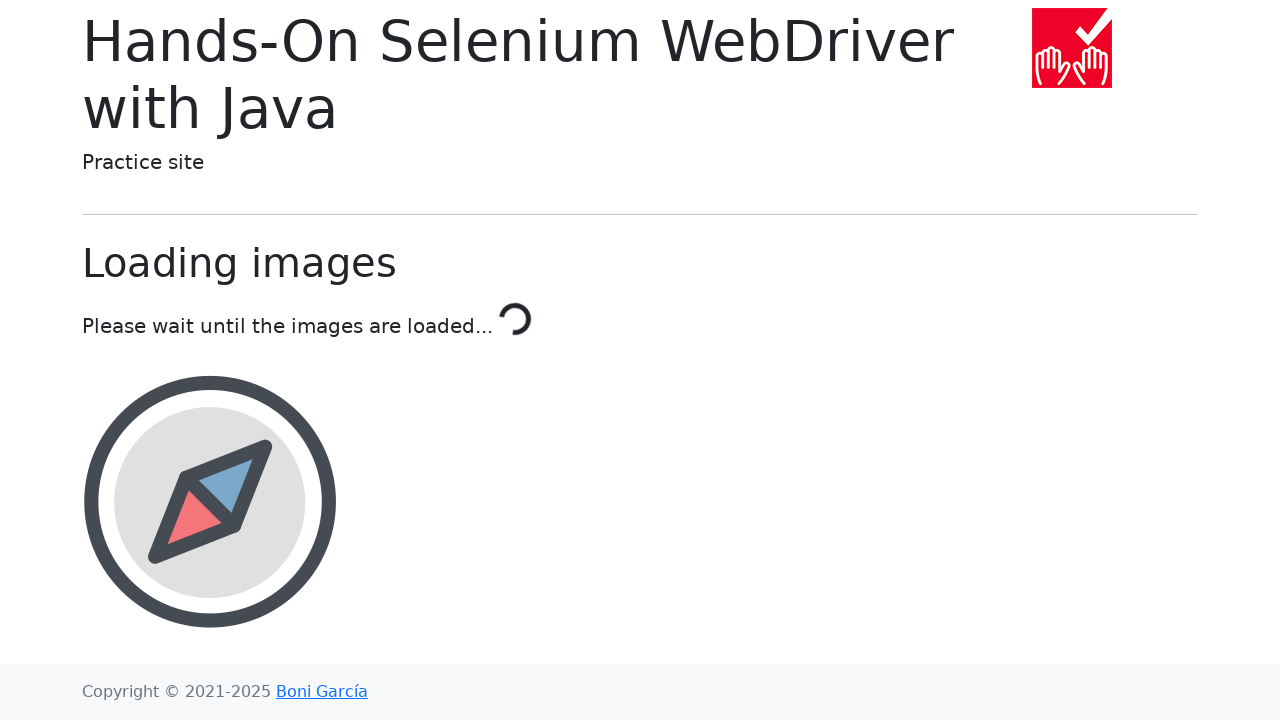

Navigated to loading images page
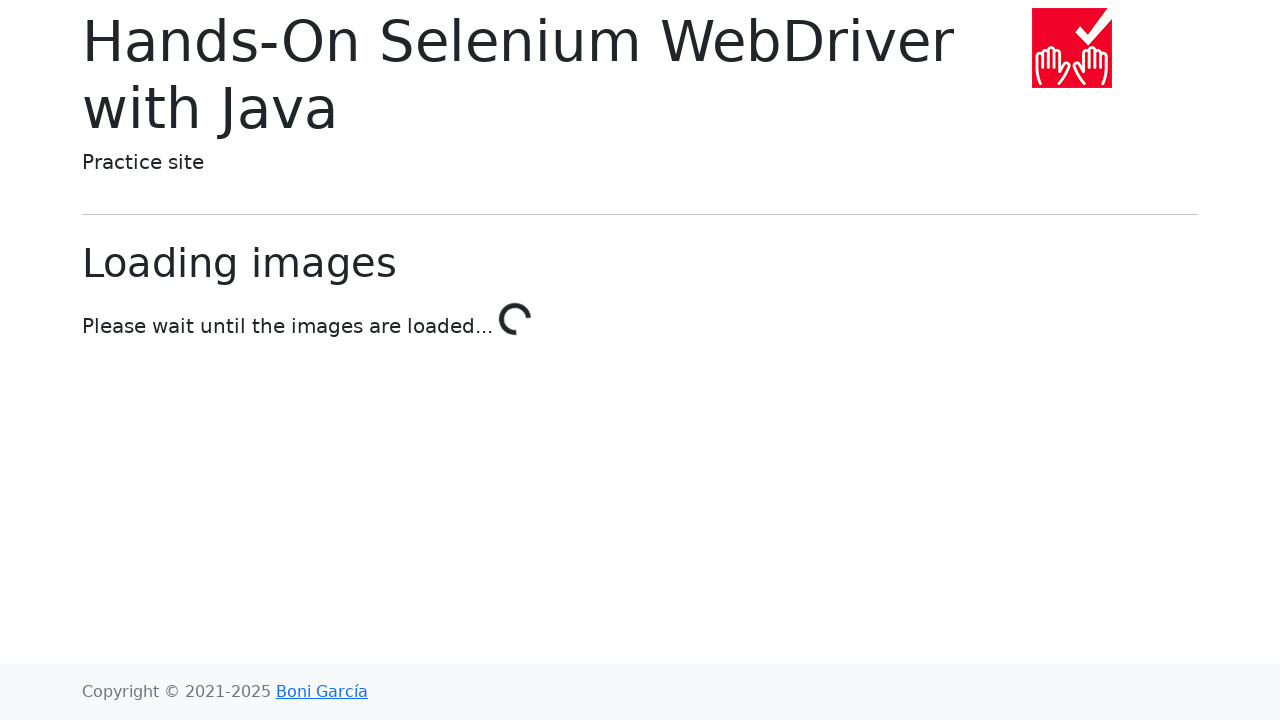

Waited for third image to load in container
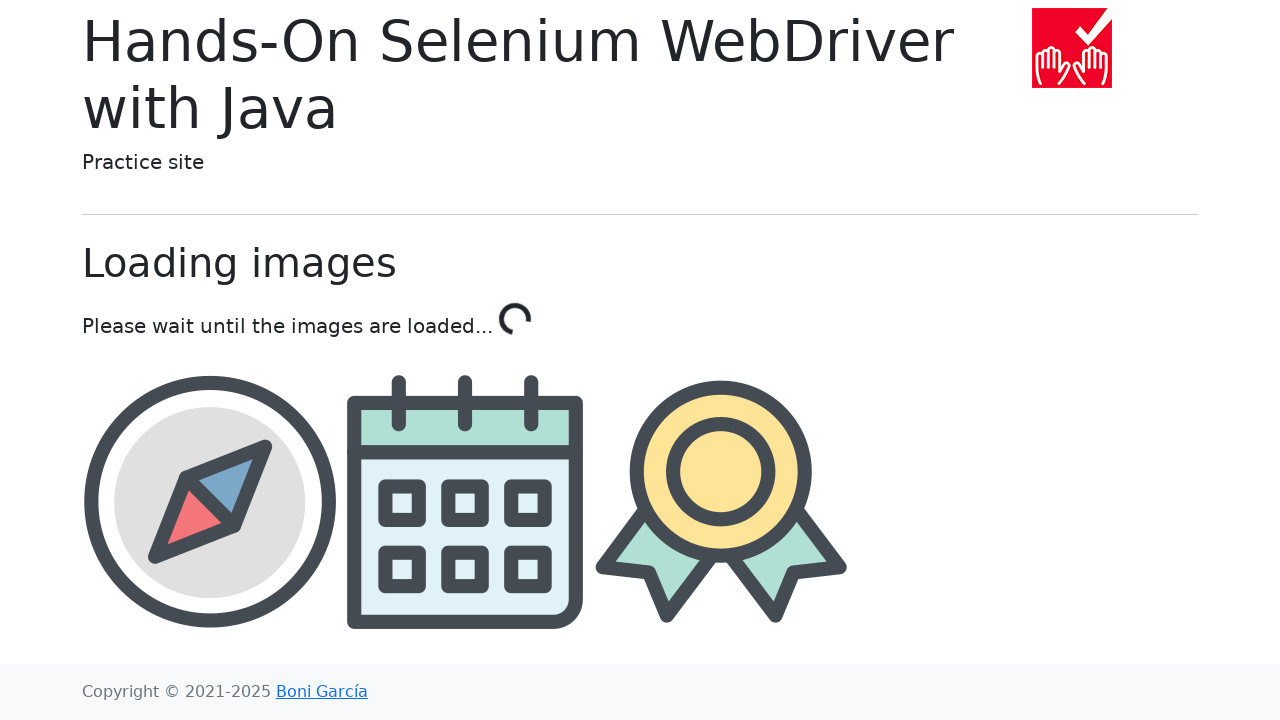

Located the third image element
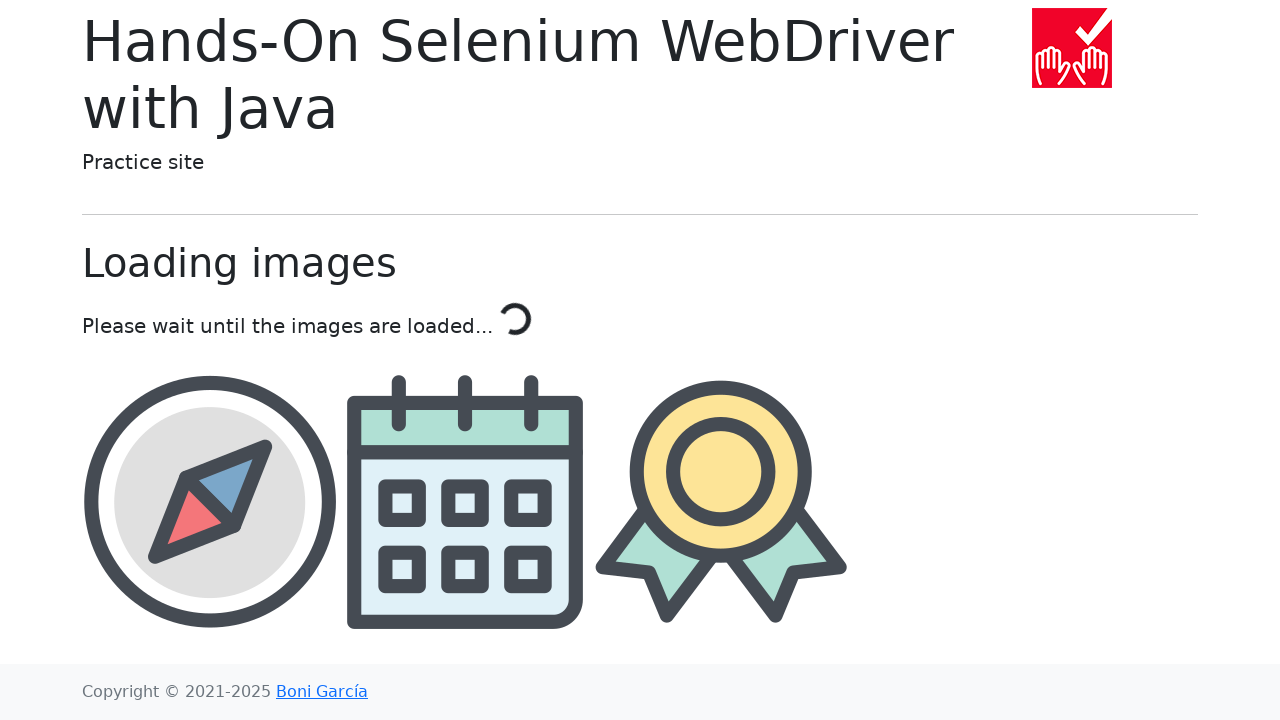

Third image became visible
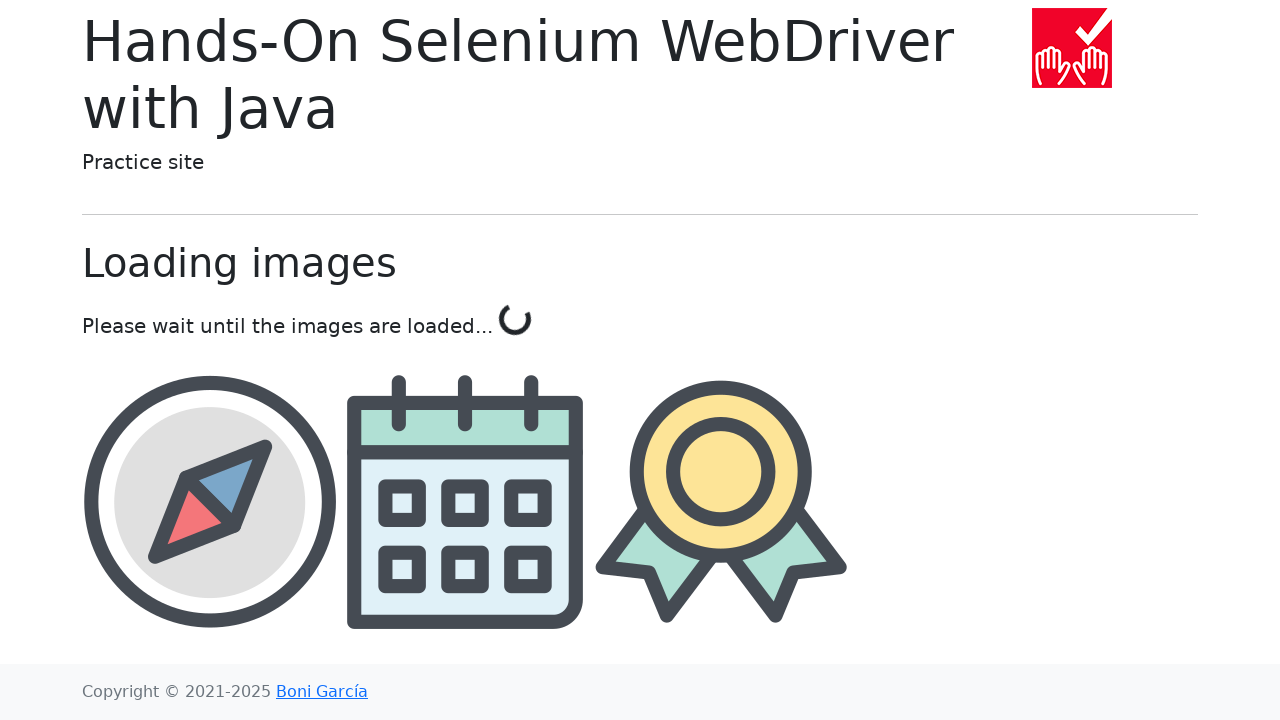

Retrieved src attribute of third image: img/award.png
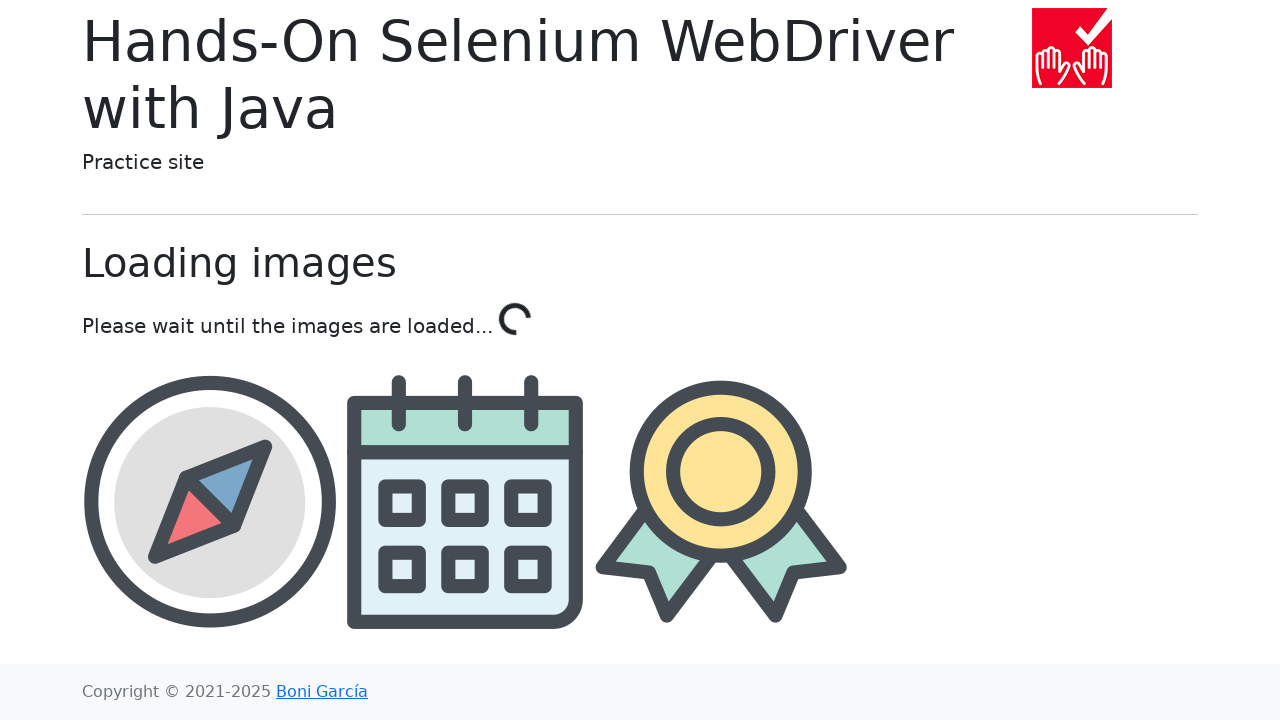

Printed image src attribute to console
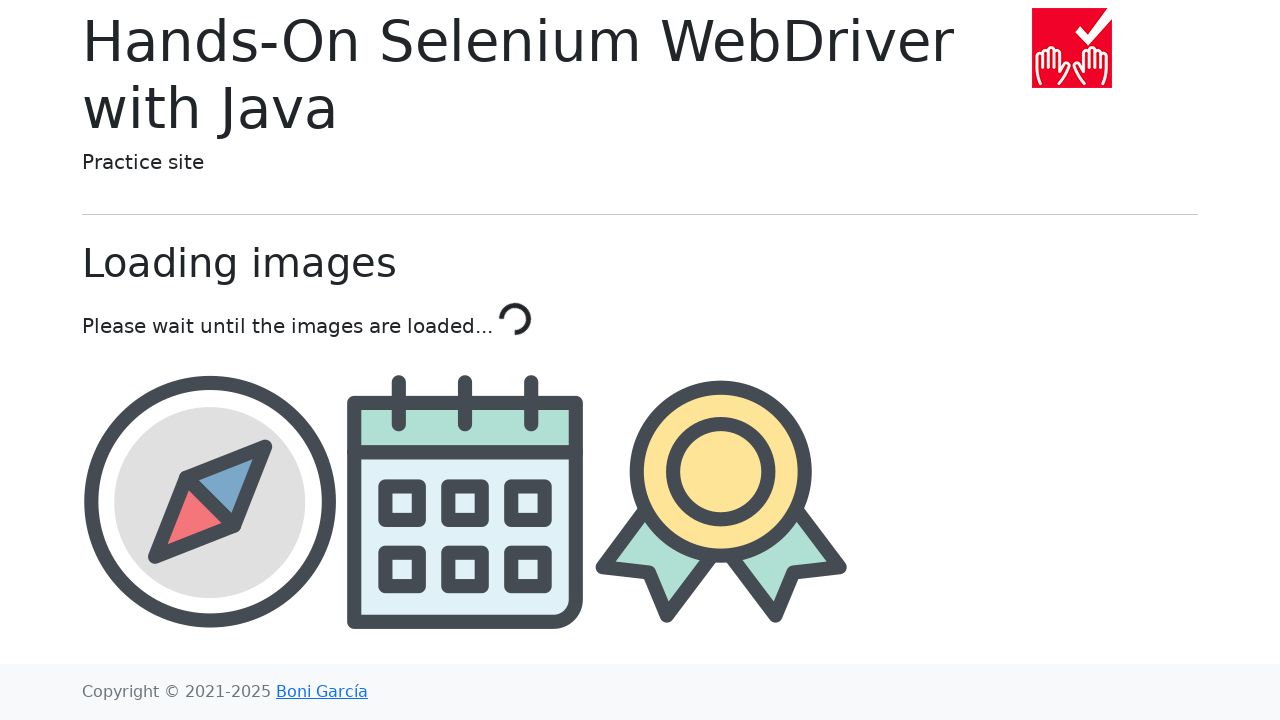

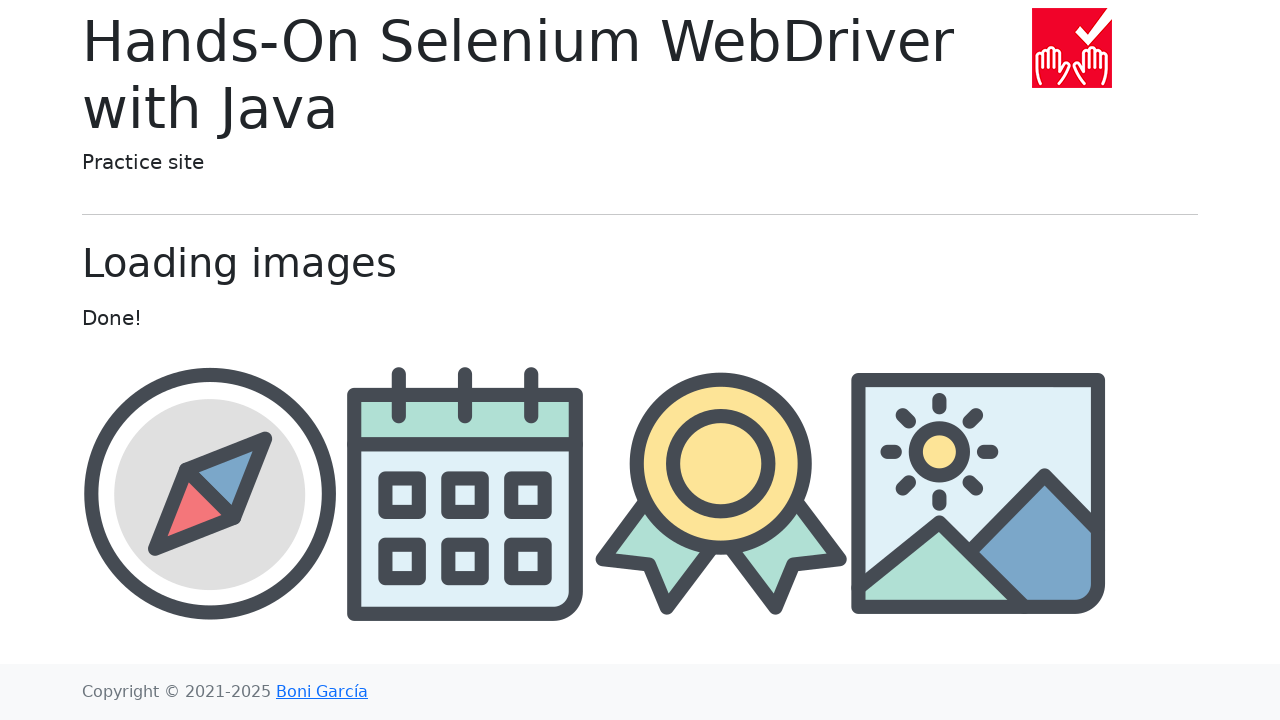